Tests recipe search functionality on Kurashiru cooking website by searching for a food item, clicking on a search result, and navigating to the recipe details page

Starting URL: https://www.kurashiru.com/

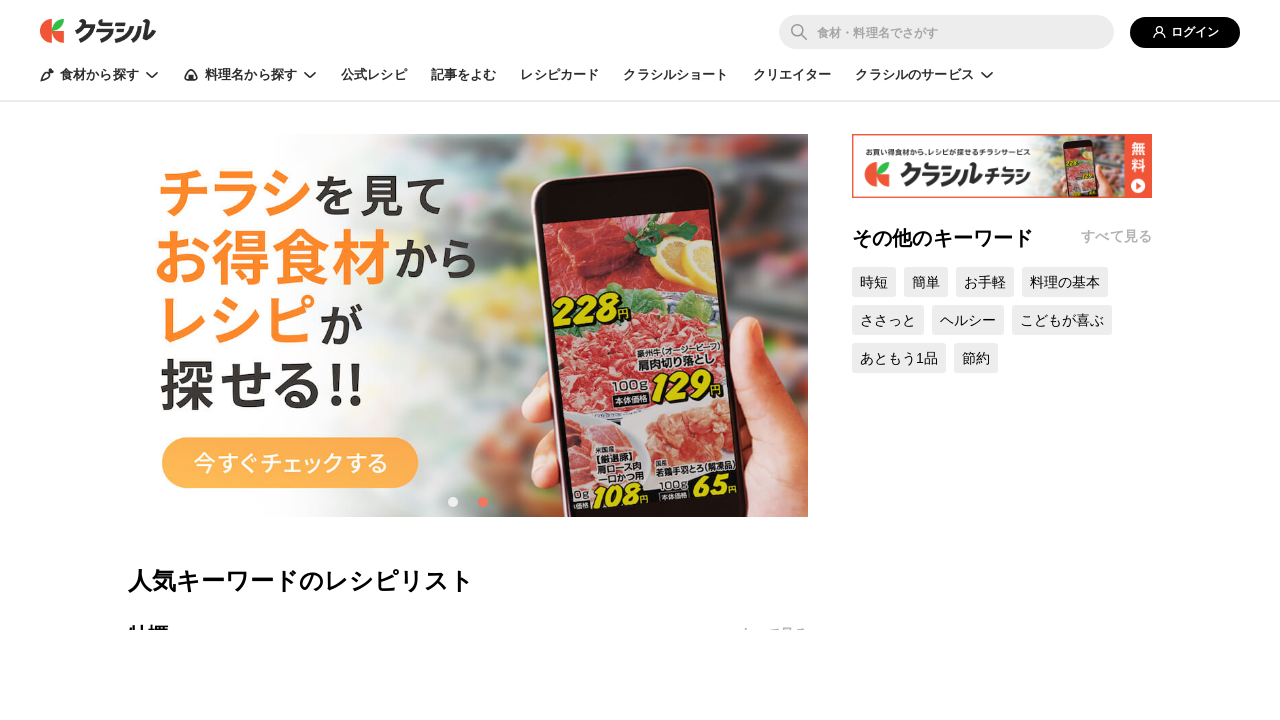

Filled search box with 'カレー' (curry) on #query
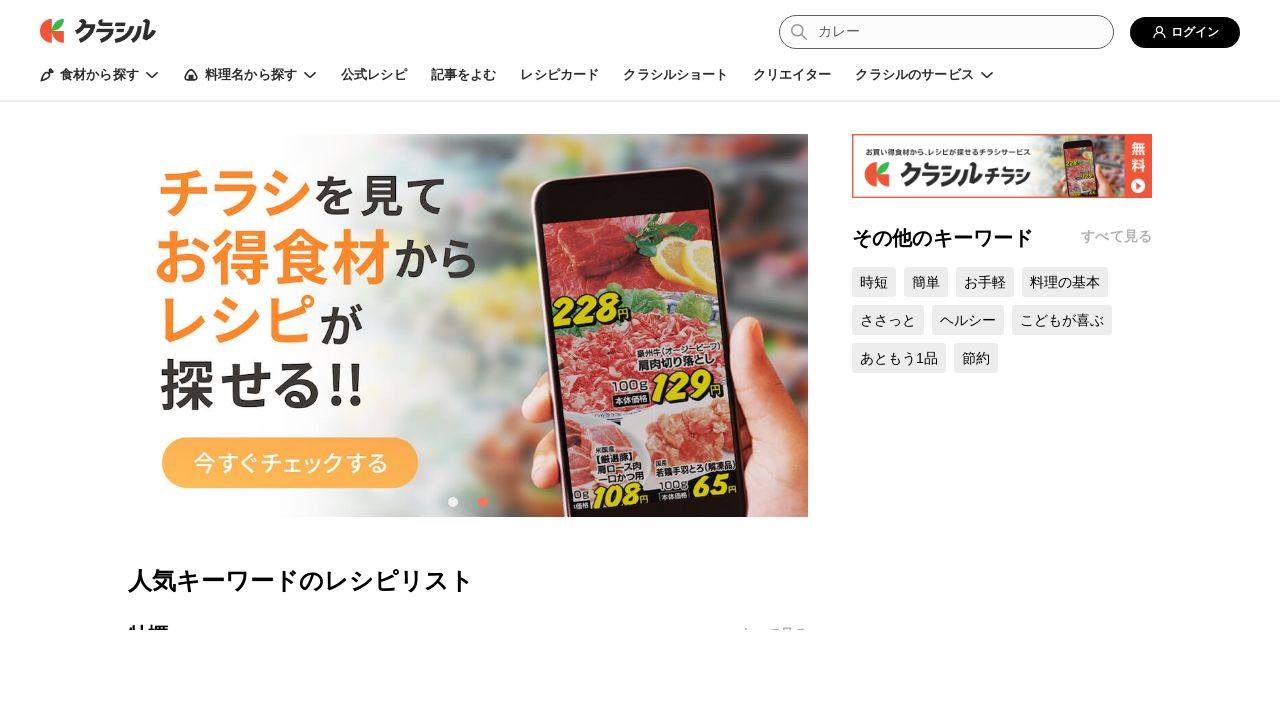

Submitted search by pressing Enter on #query
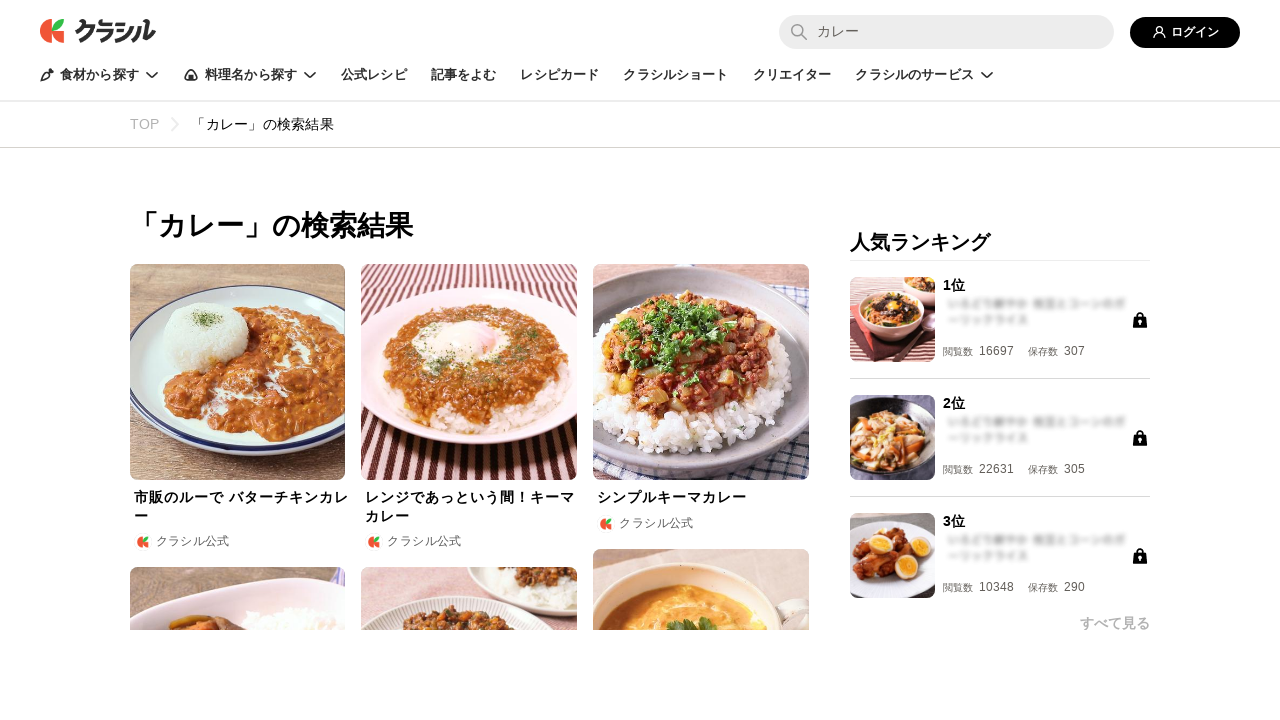

Search results loaded on Kurashiru
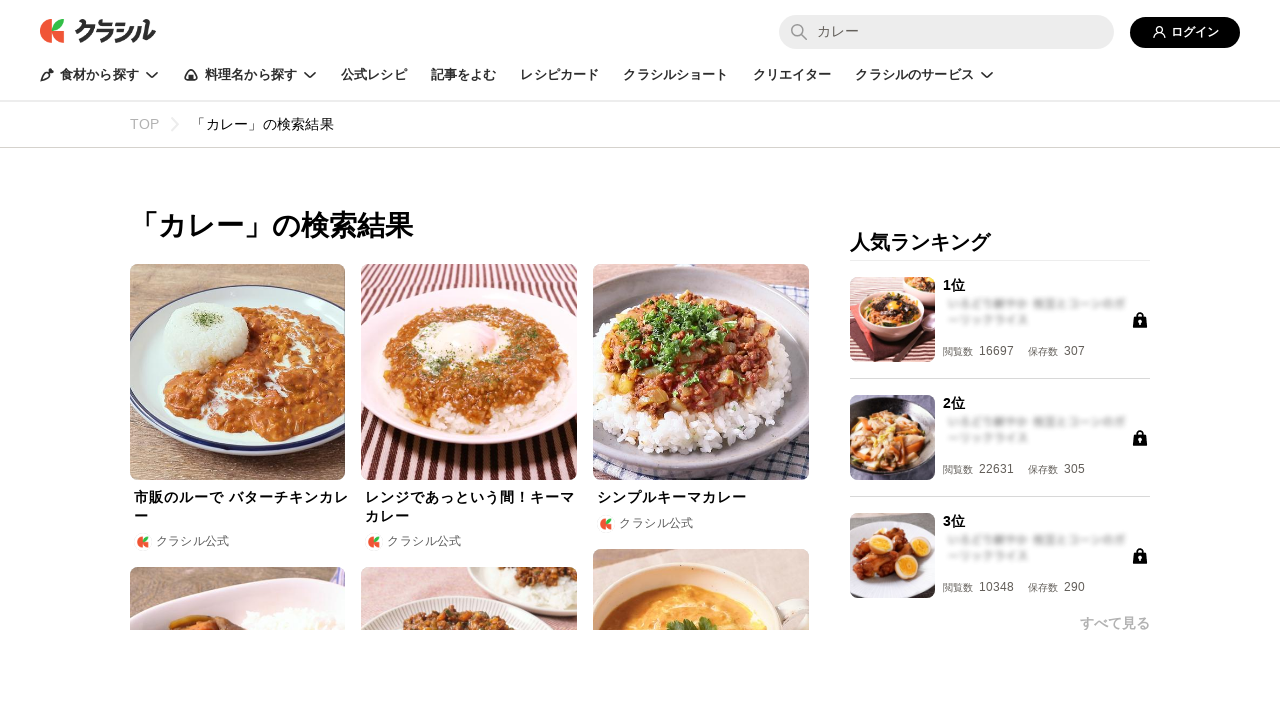

Clicked on the second search result to view recipe details at (469, 408) on .dly-video-item-root >> nth=1
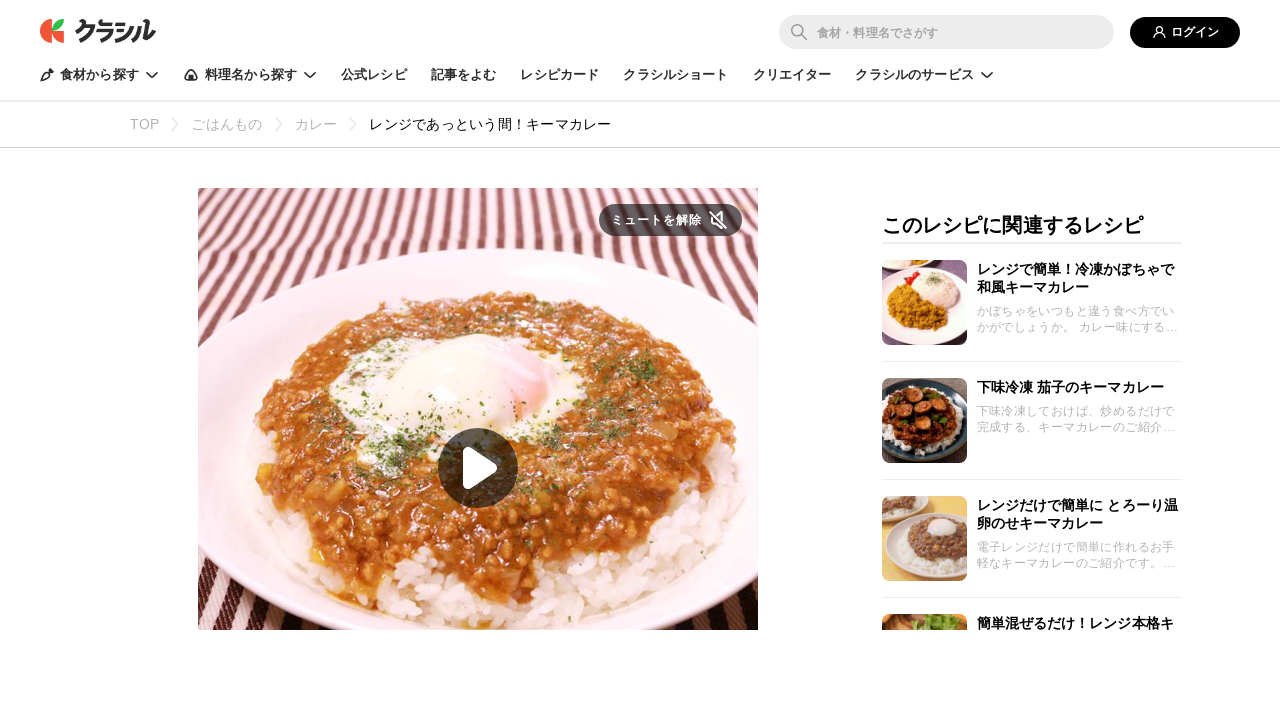

Recipe details page loaded with ingredients list
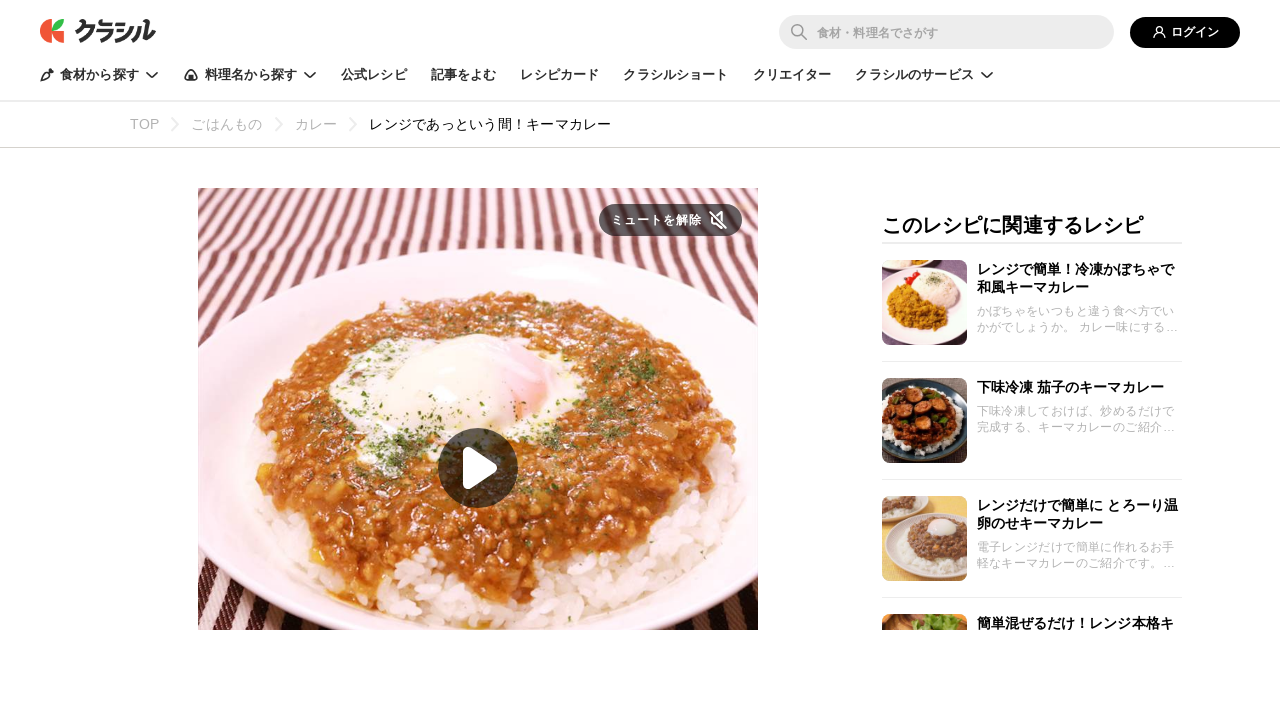

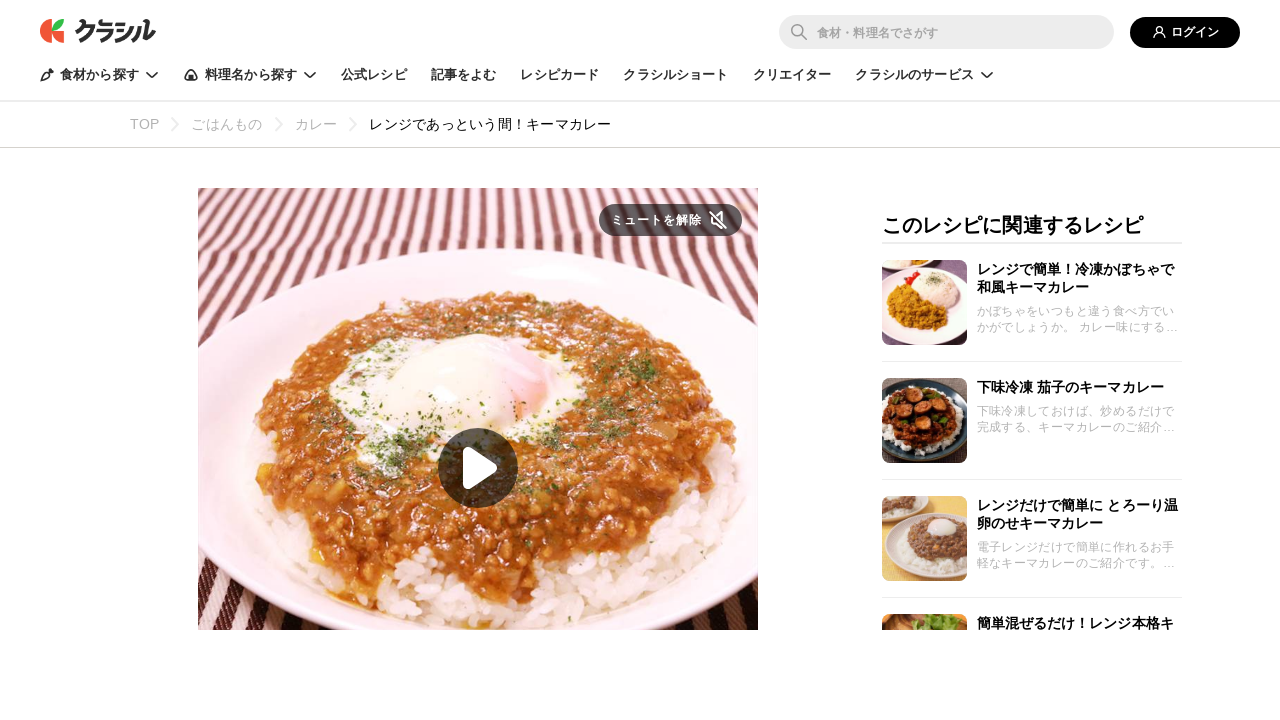